Navigates to the automation testing website and verifies the page title

Starting URL: https://www.automationtesting.co.uk

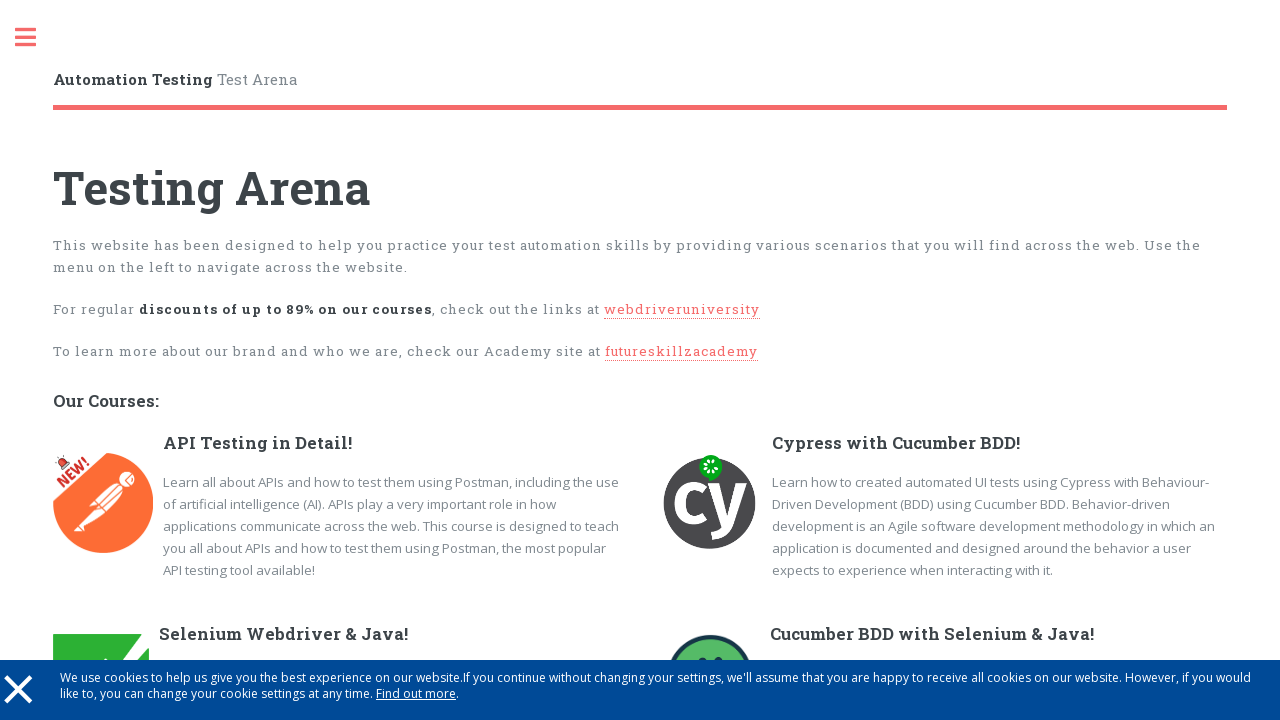

Navigated to automation testing website
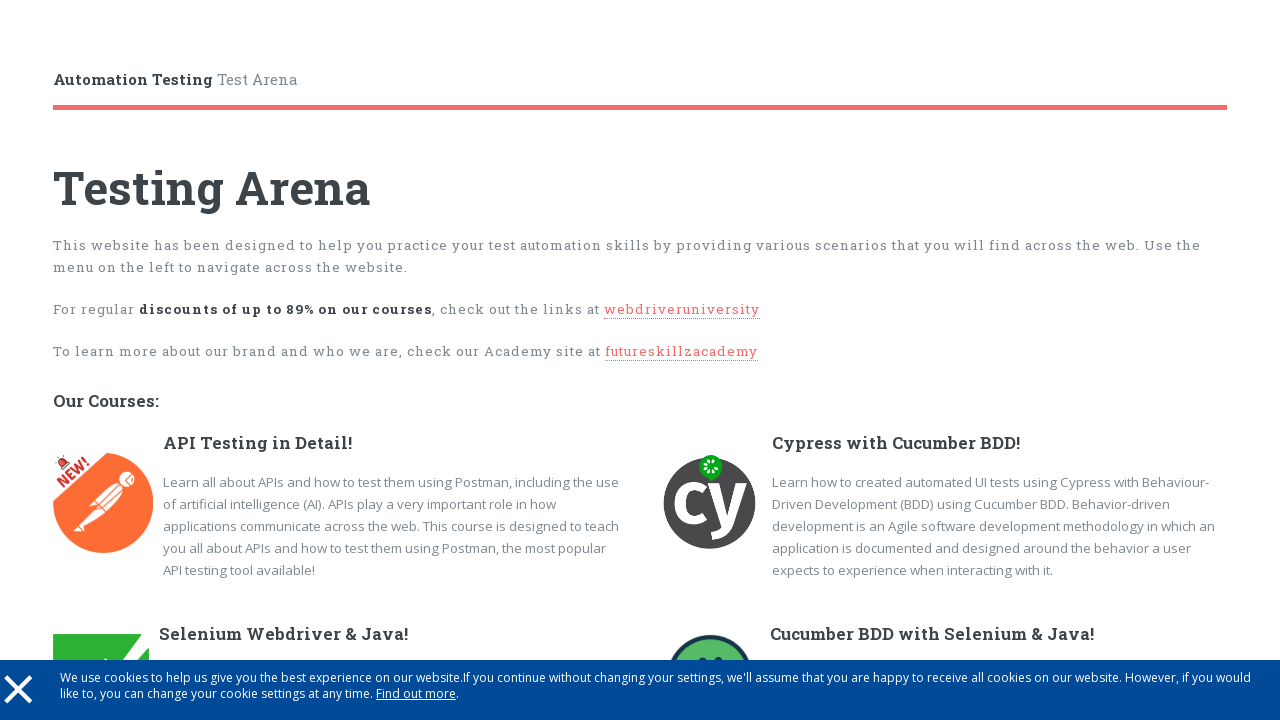

Retrieved page title
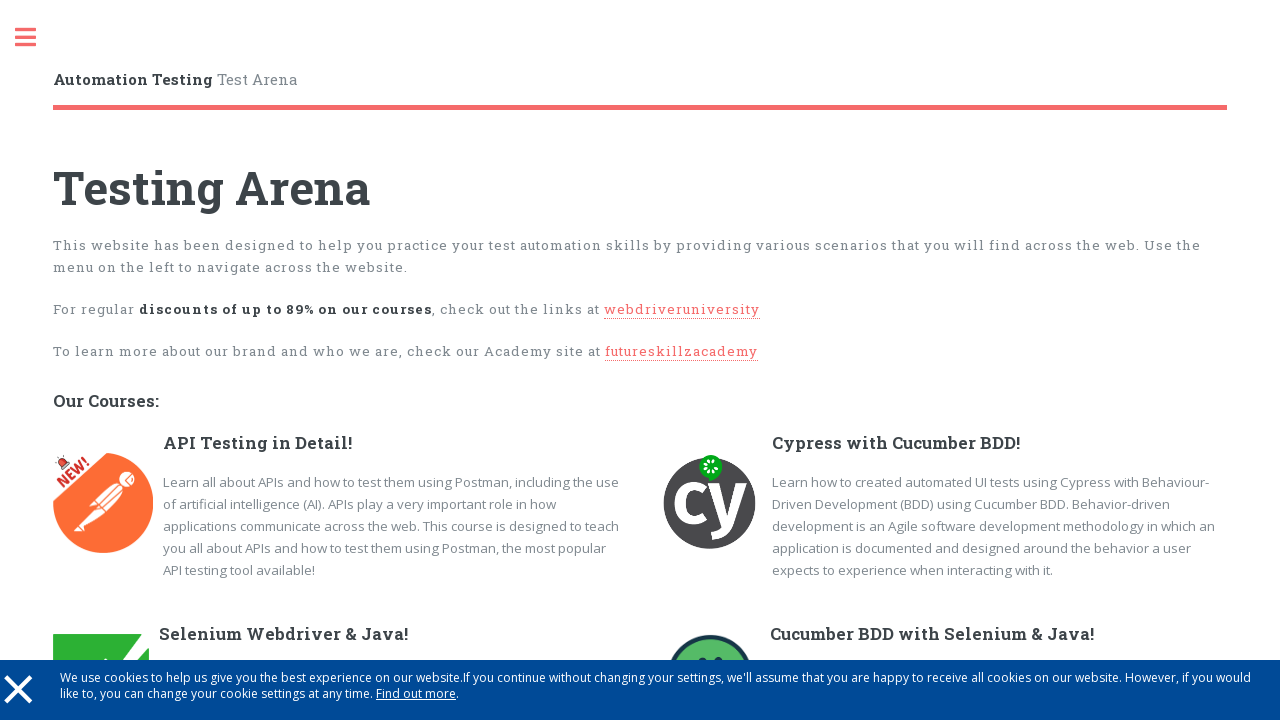

Verified page title is 'Homepage'
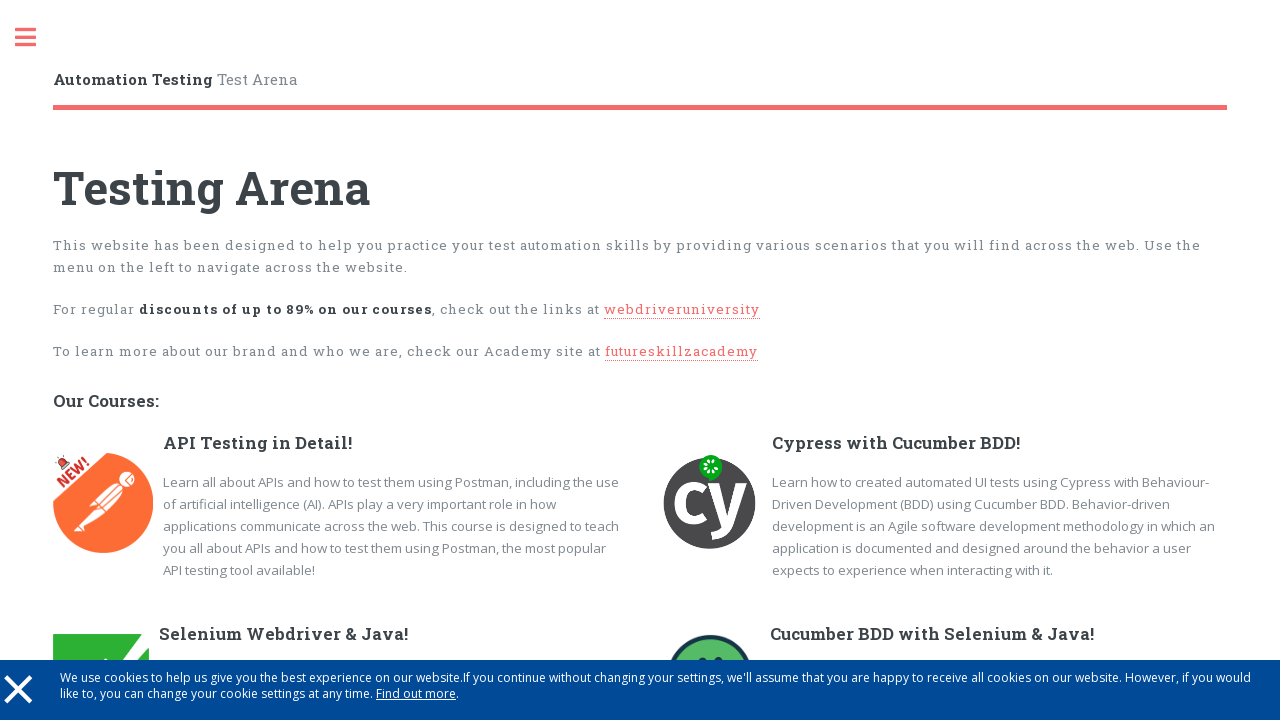

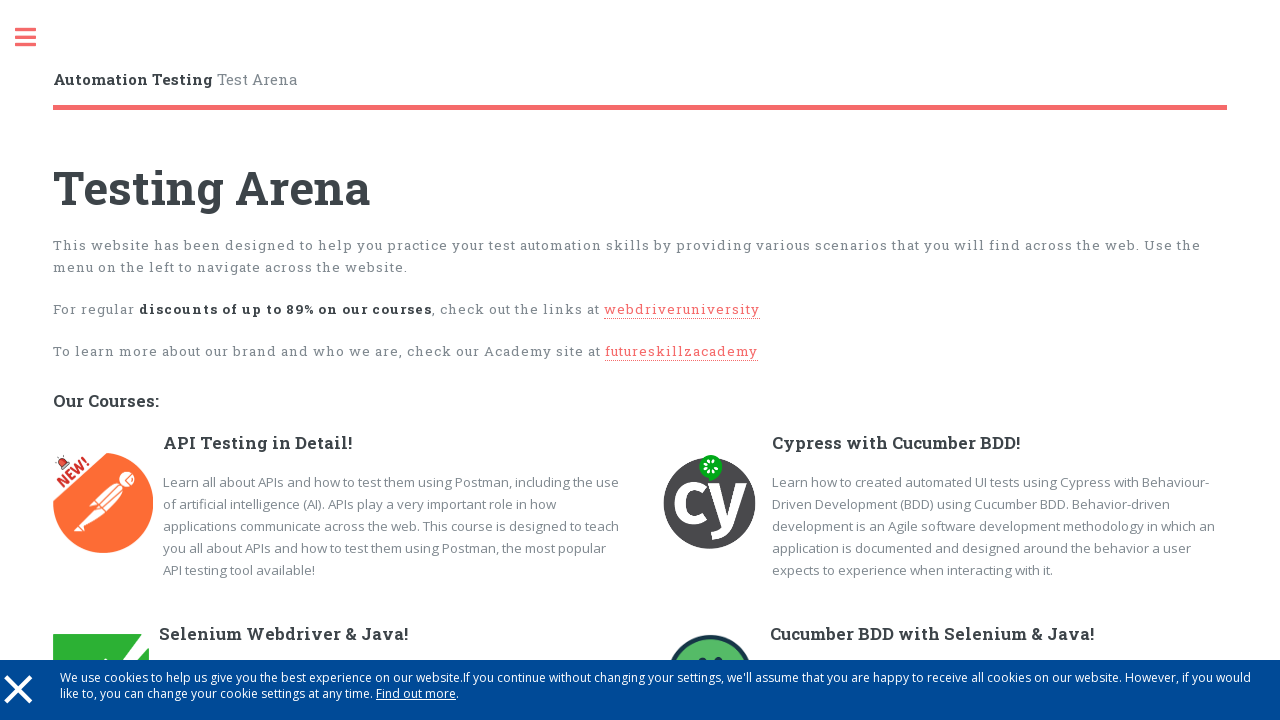